Navigates to a page, clicks a link with mathematically calculated text, then fills out a form with personal information (first name, last name, city, country) and submits it.

Starting URL: http://suninjuly.github.io/find_link_text

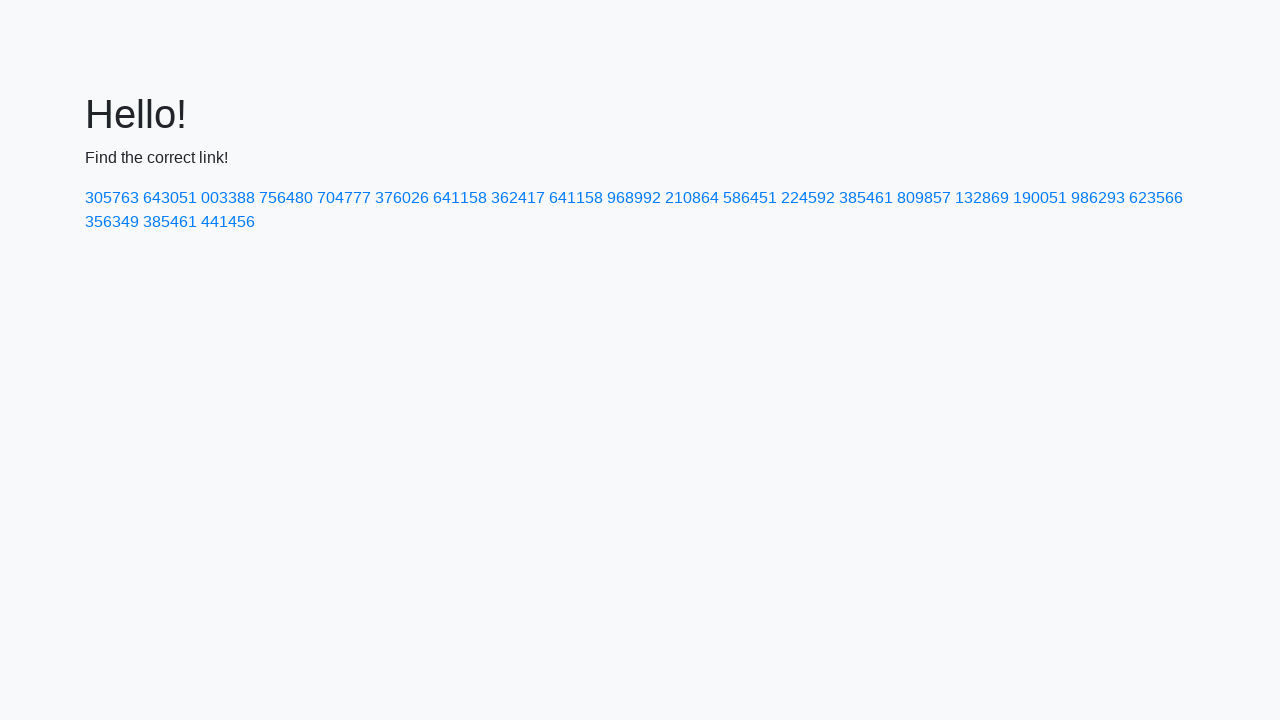

Clicked link with mathematically calculated text: 224592 at (808, 198) on text=224592
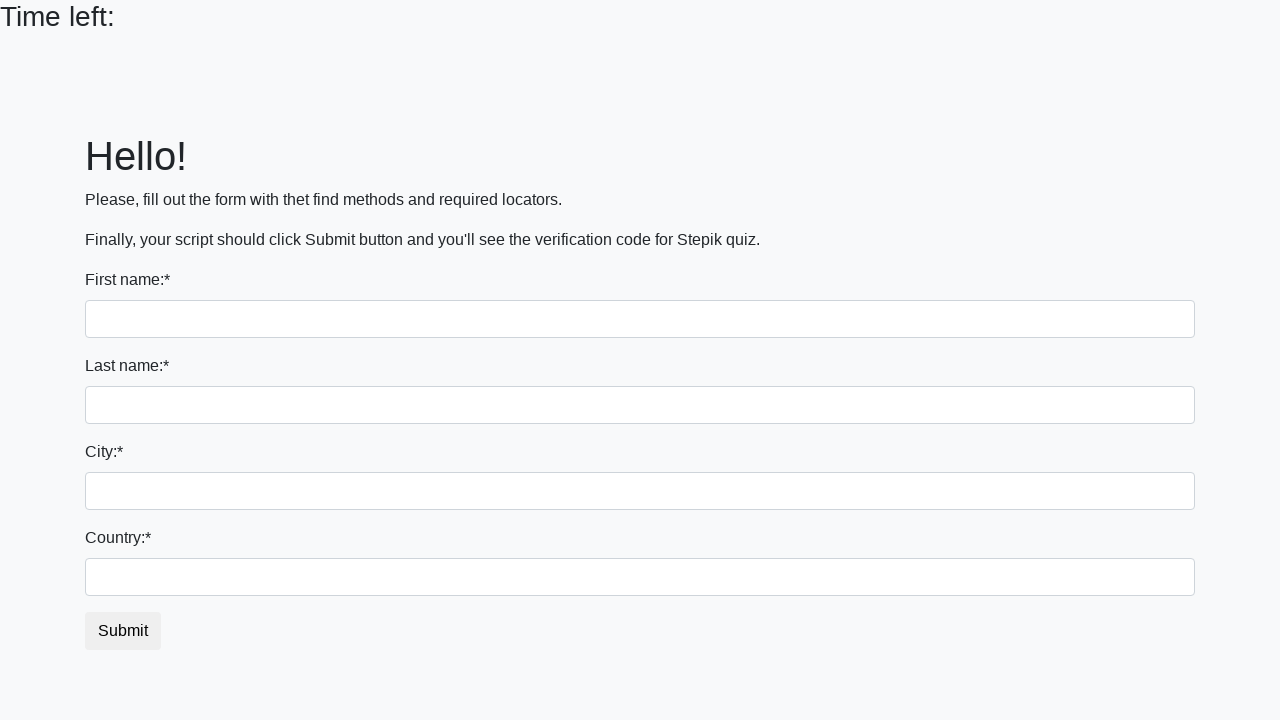

Filled first name input with 'Ivan' on input >> nth=0
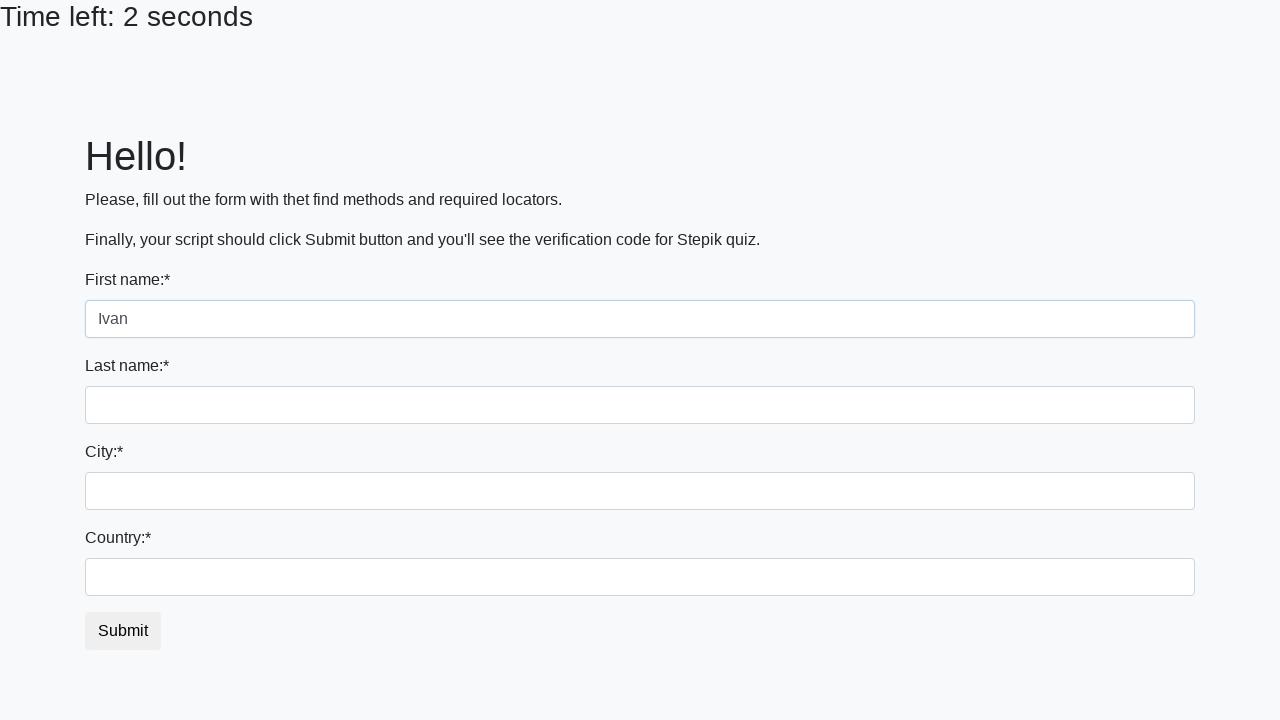

Filled last name input with 'Petrov' on input[name='last_name']
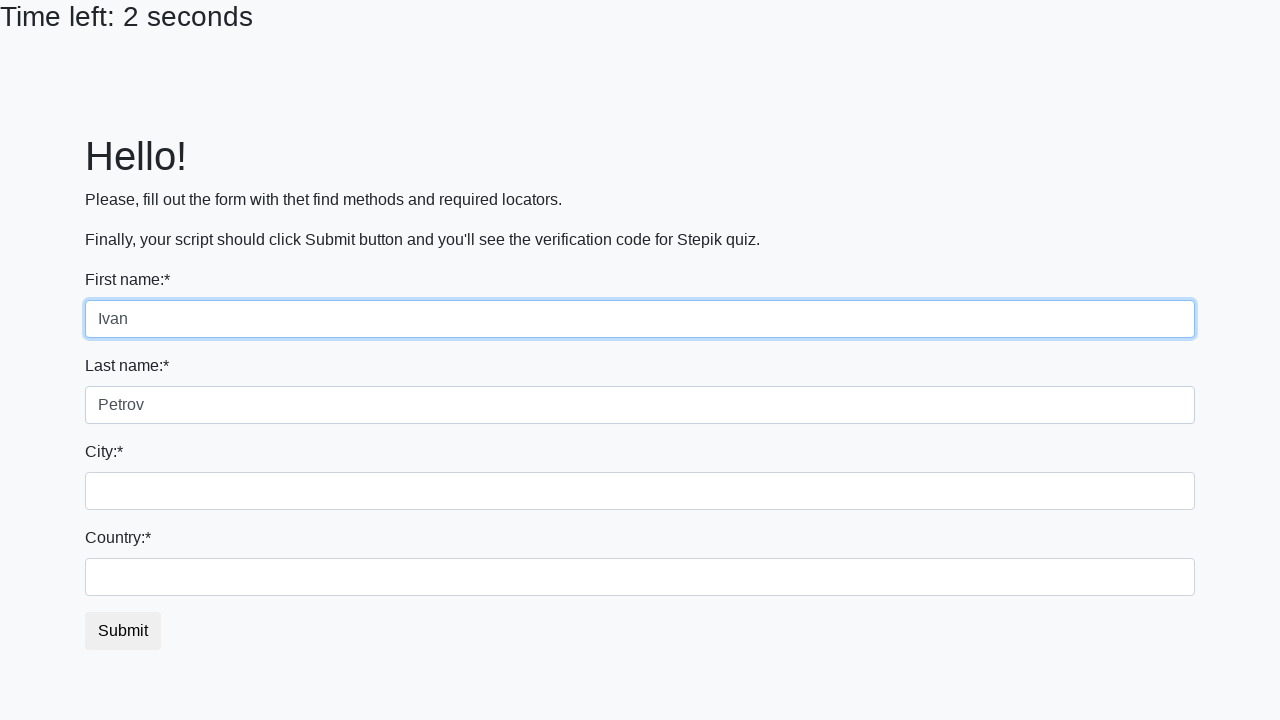

Filled city input with 'Smolensk' on .city
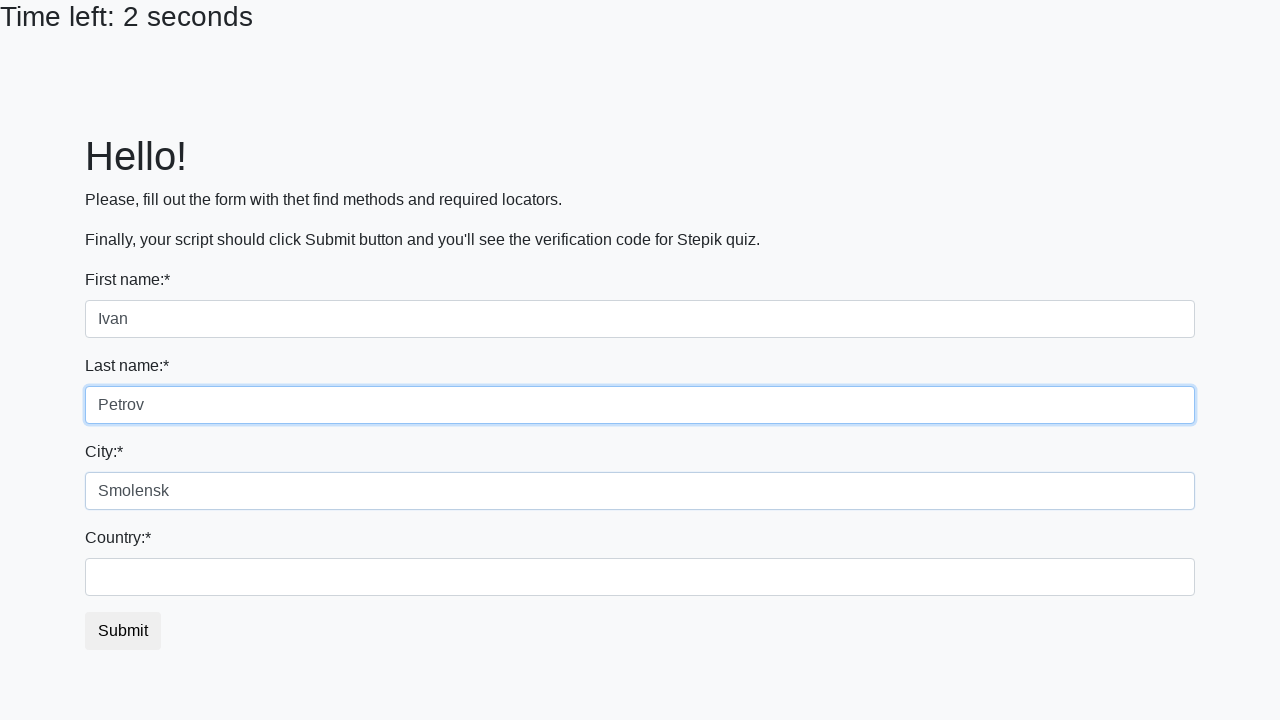

Filled country input with 'Russia' on #country
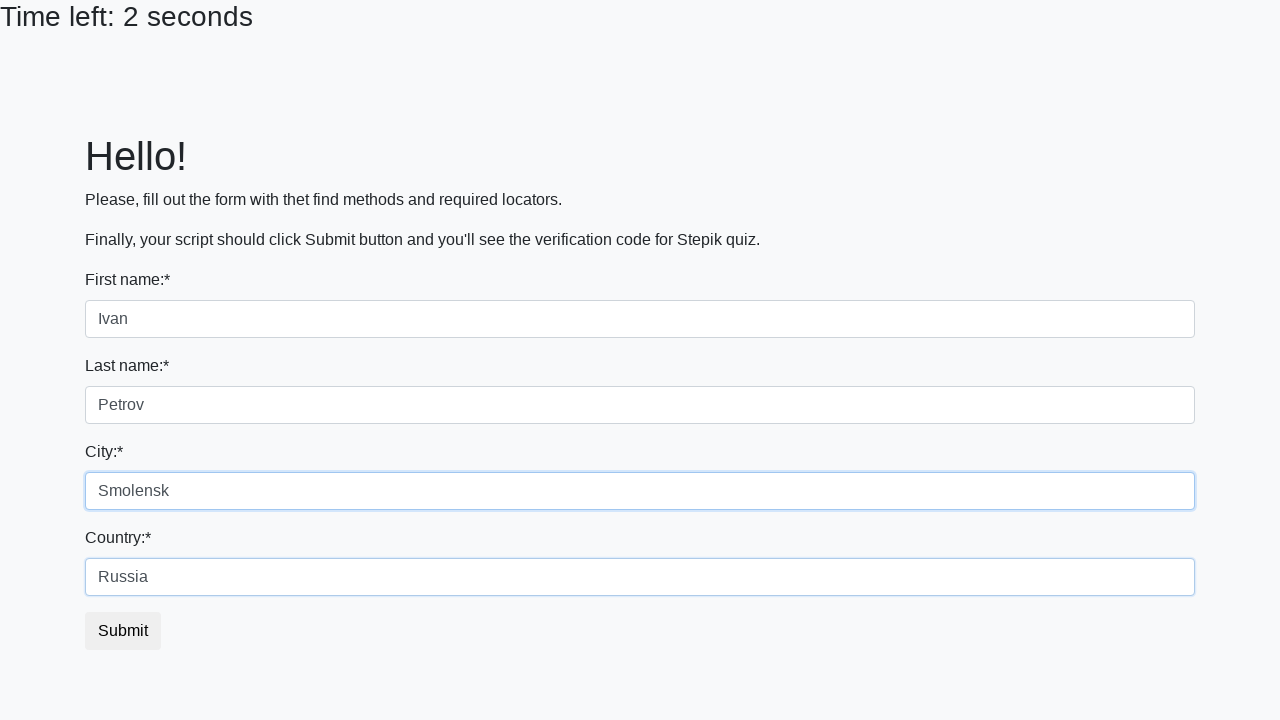

Clicked submit button to submit the form at (123, 631) on button.btn
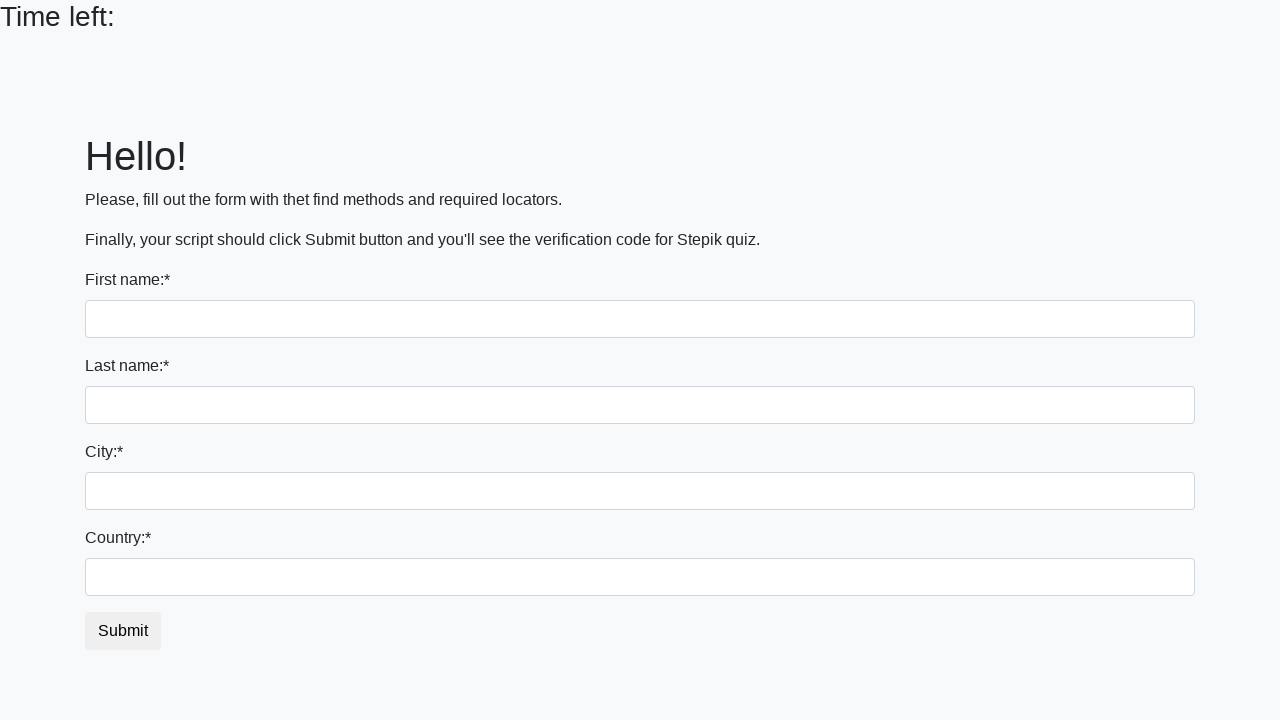

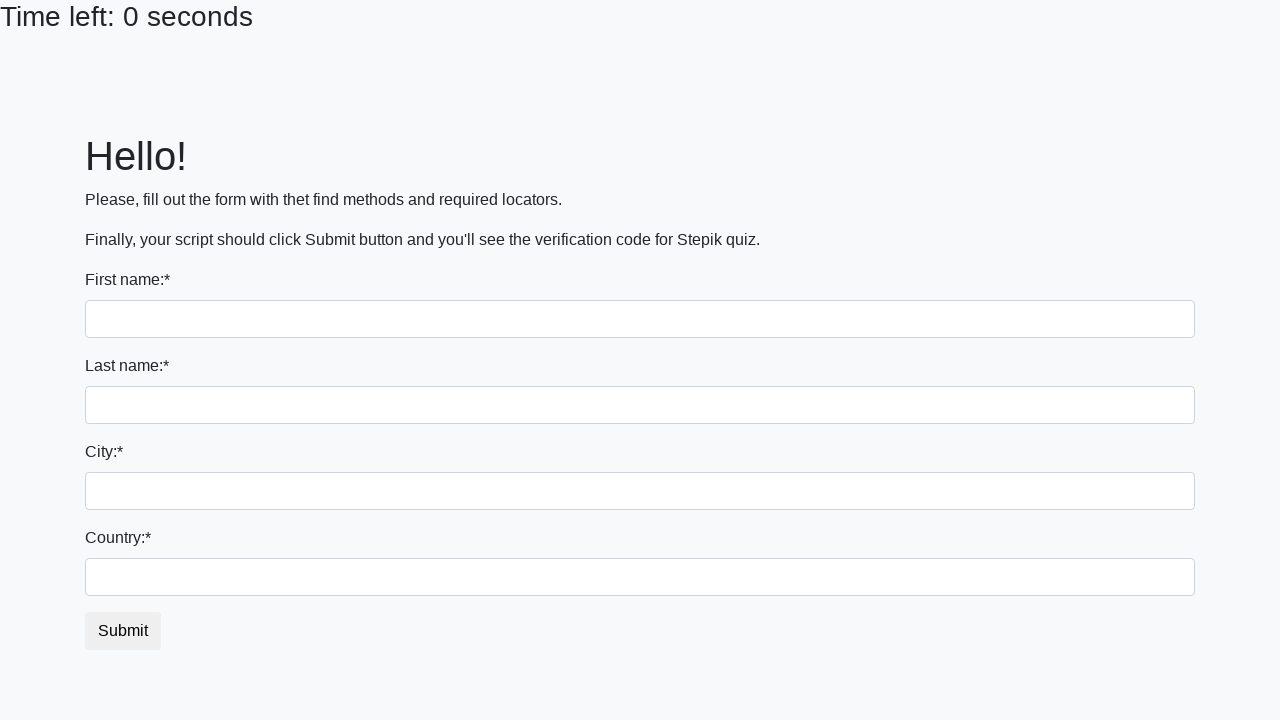